Tests various mouse interactions including click, double-click, and right-click on different elements on a mouse events demo page

Starting URL: https://training-support.net/webelements/mouse-events

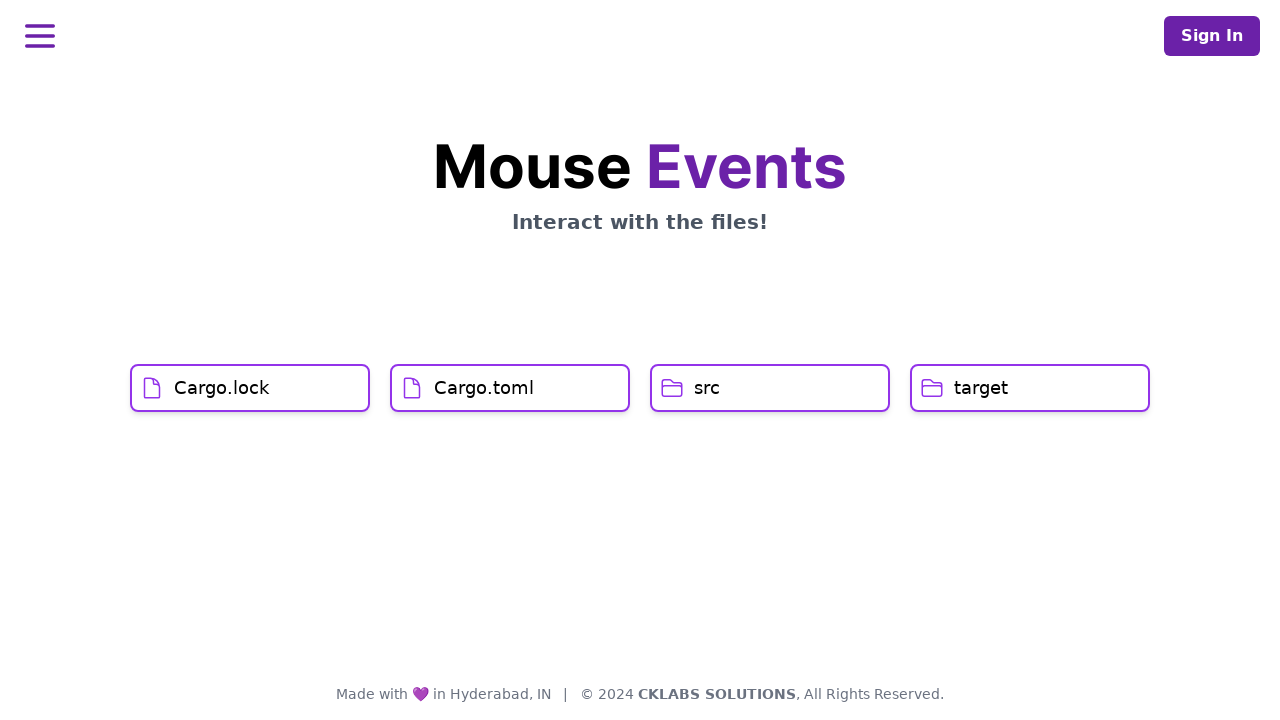

Located Cargo.lock element
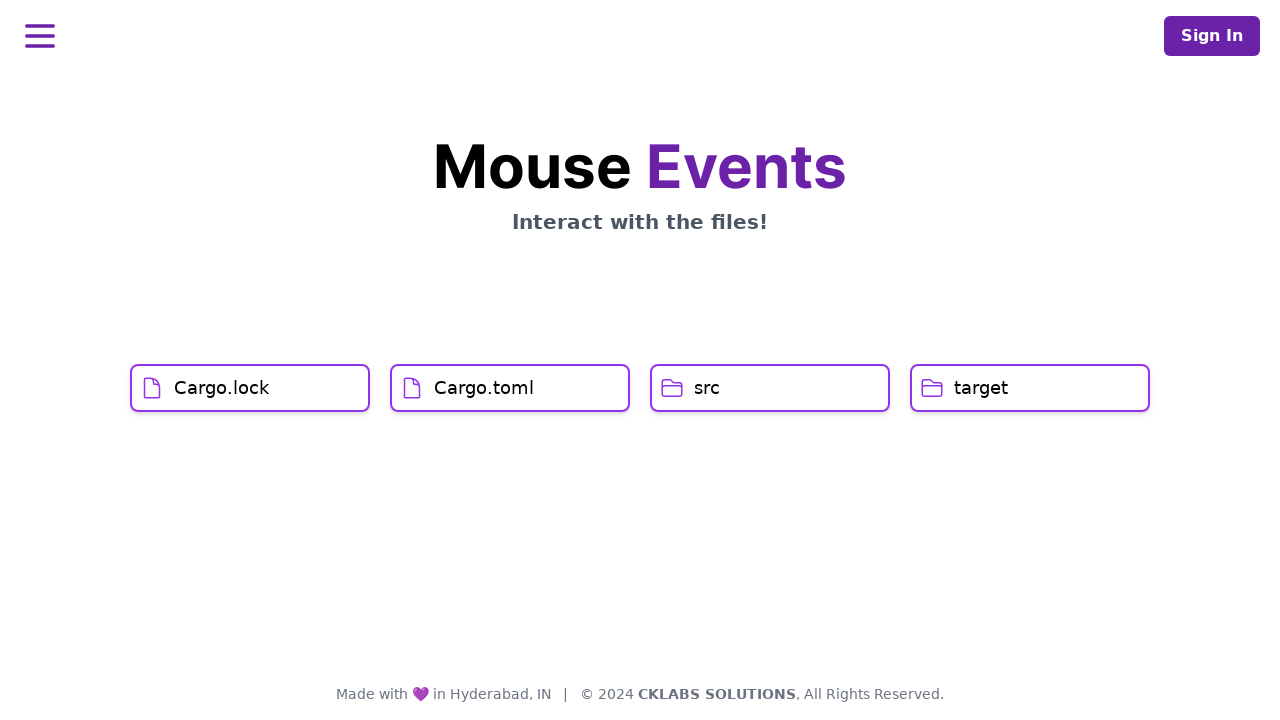

Located Cargo.toml element
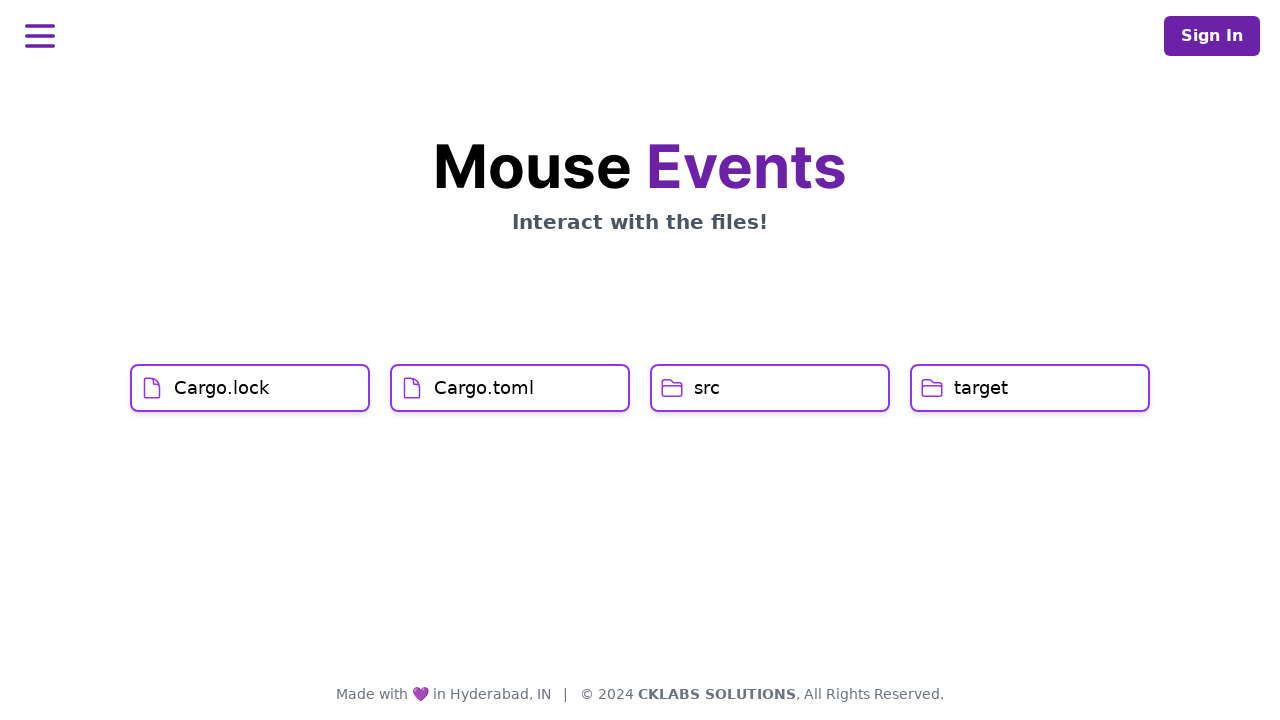

Located src button element
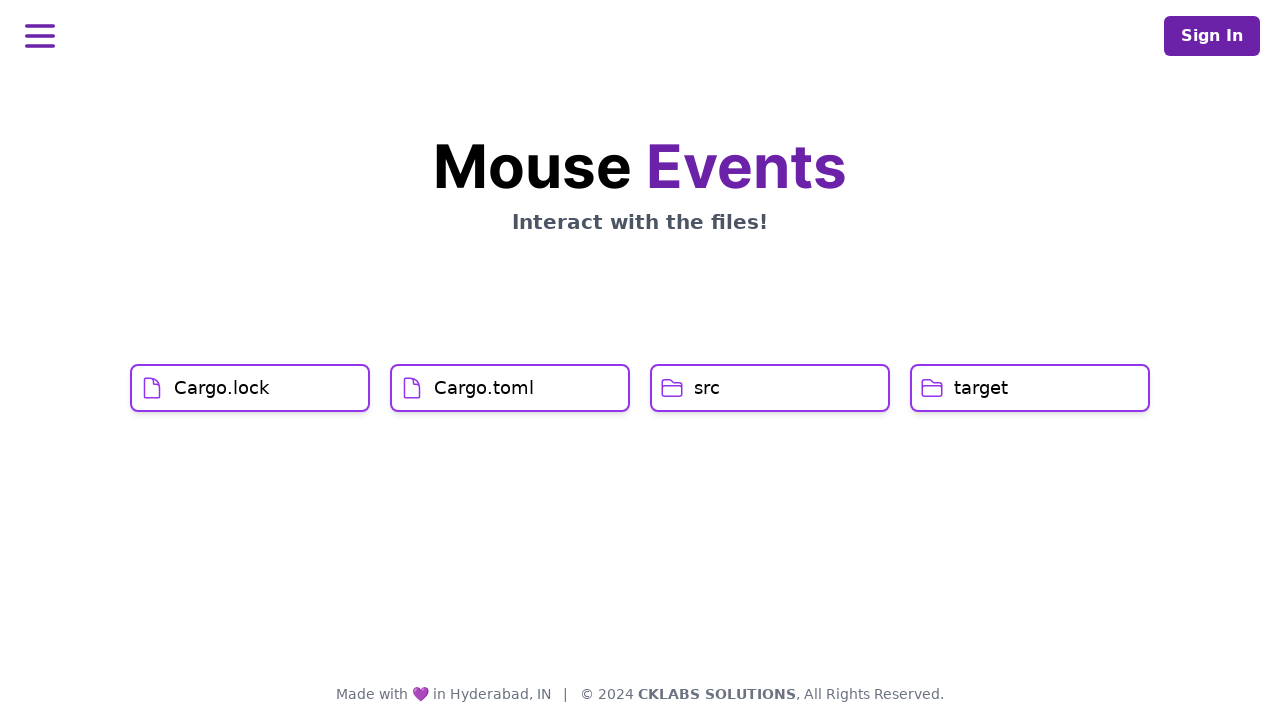

Located target button element
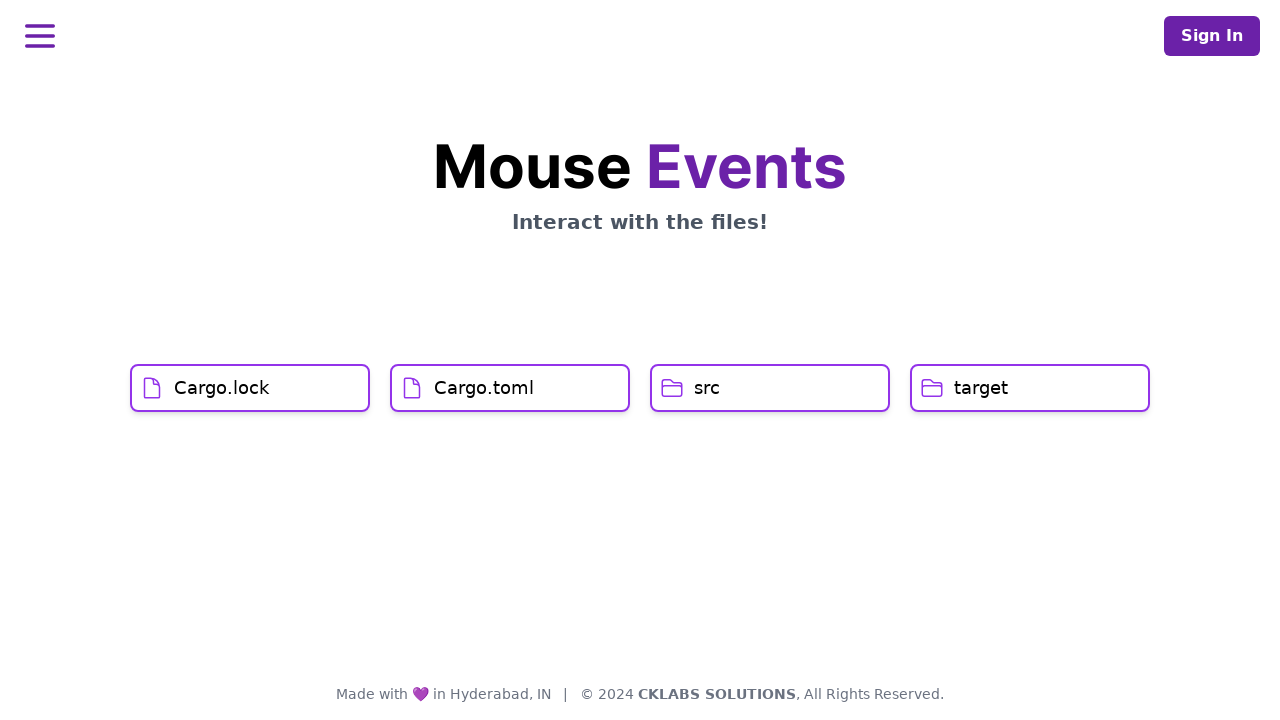

Performed left click on Cargo.lock at (222, 388) on h1:has-text('Cargo.lock')
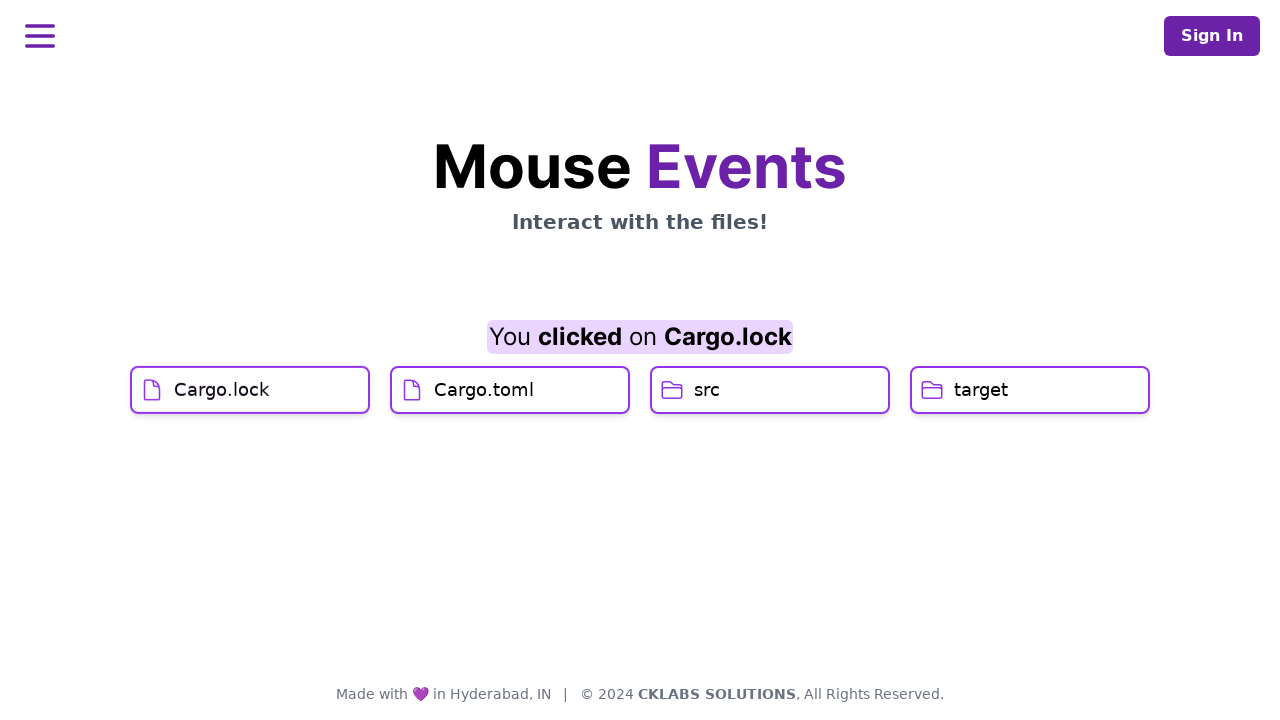

Clicked on Cargo.toml at (484, 420) on h1:has-text('Cargo.toml')
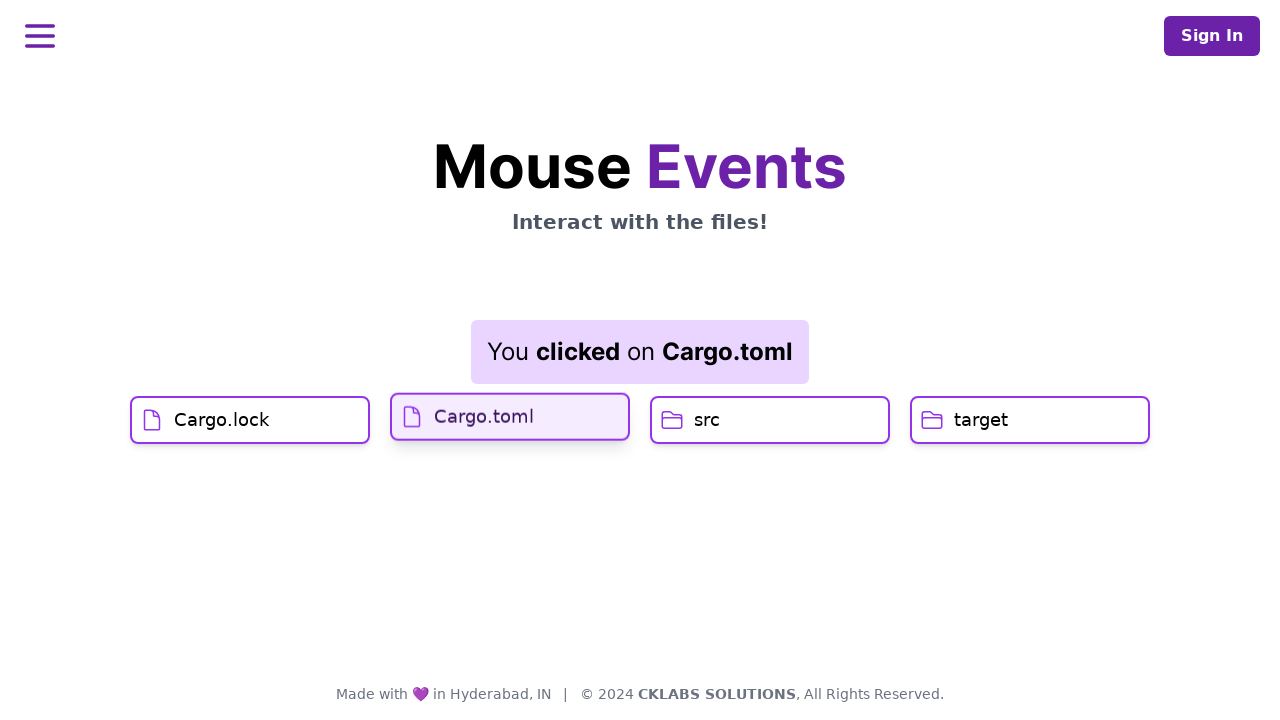

Performed double-click on src button at (707, 420) on h1:has-text('src')
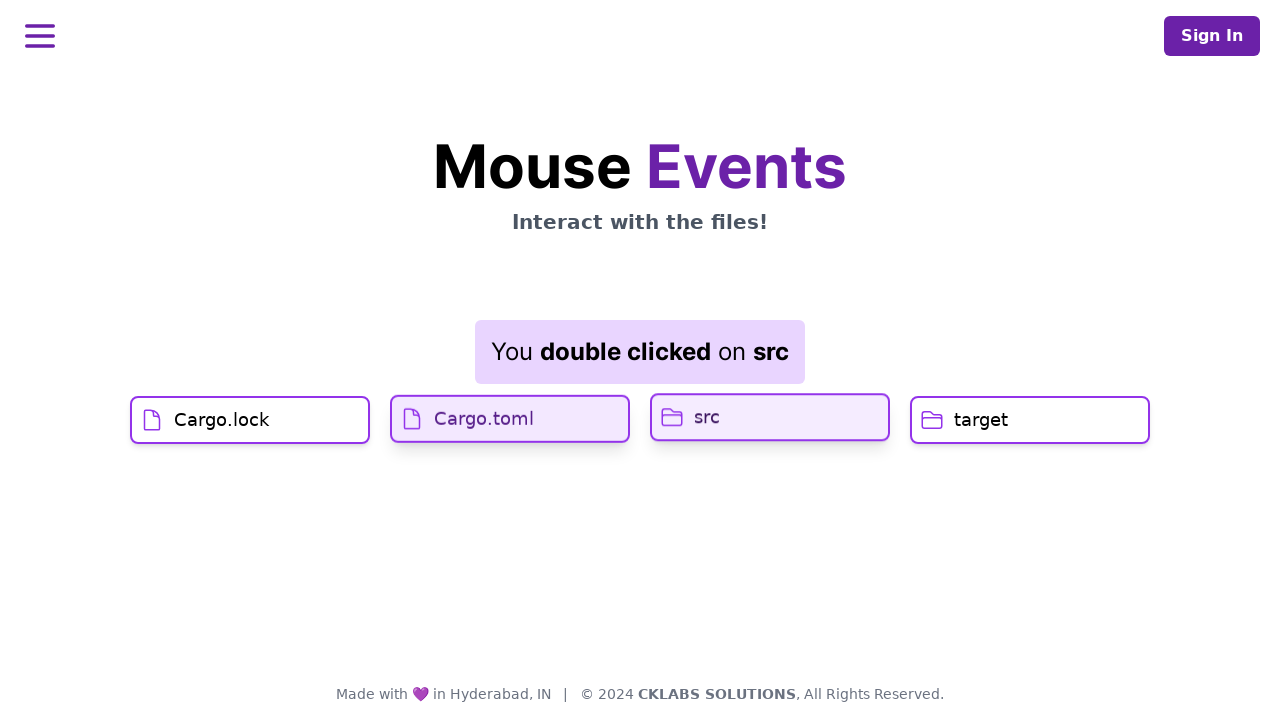

Performed right-click on target button to open context menu at (981, 420) on h1:has-text('target')
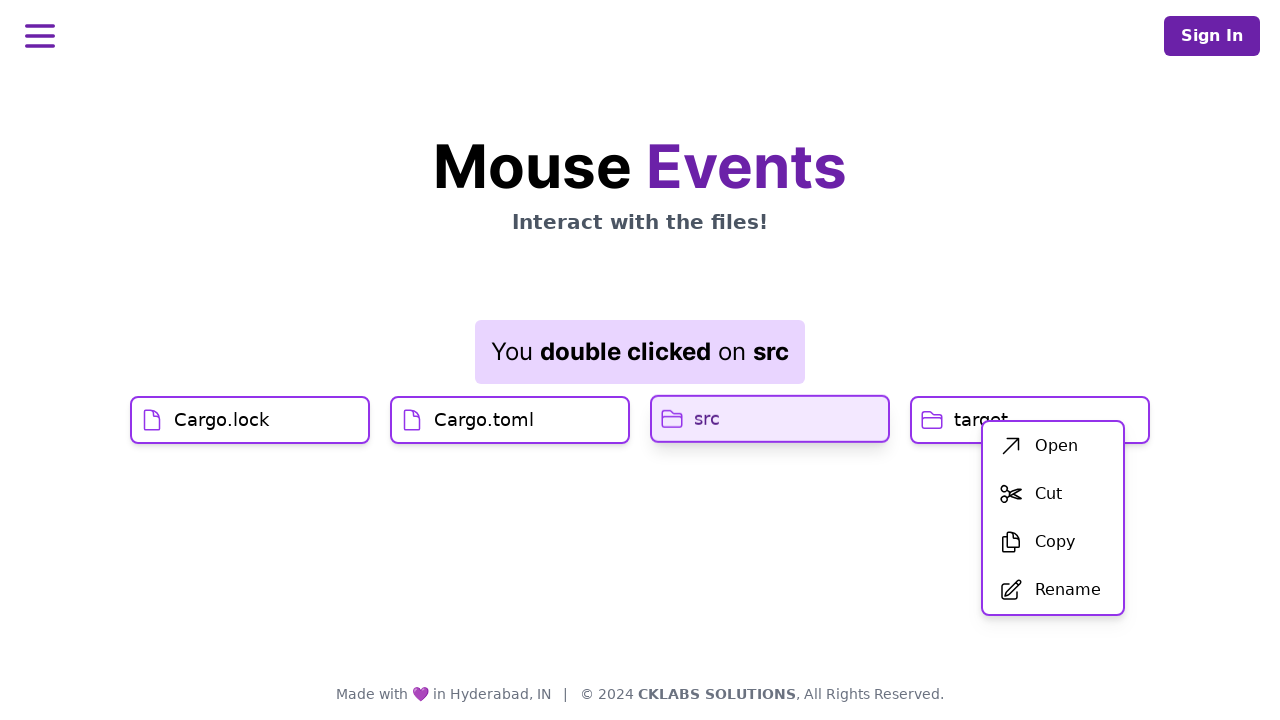

Clicked the first option in the context menu at (1053, 446) on xpath=//div[@id='menu']/div/ul/li[1]
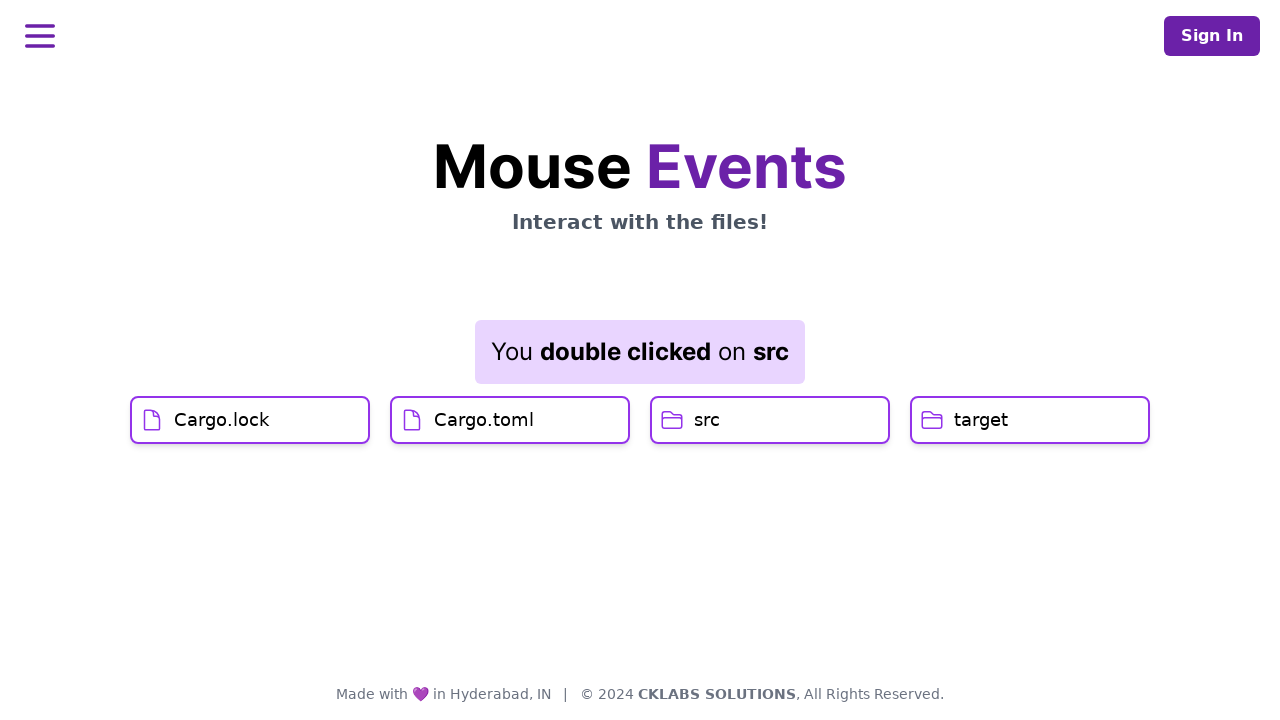

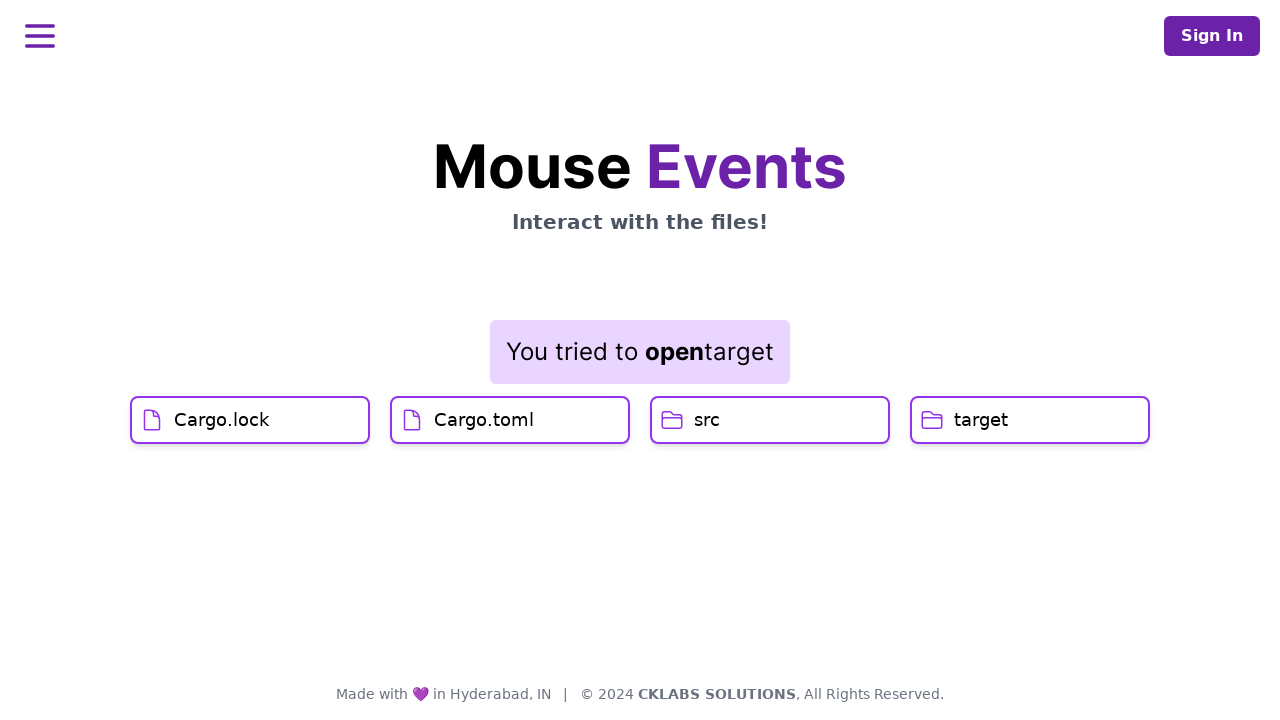